Tests navigation through nested frames to access content in the middle frame

Starting URL: https://the-internet.herokuapp.com/

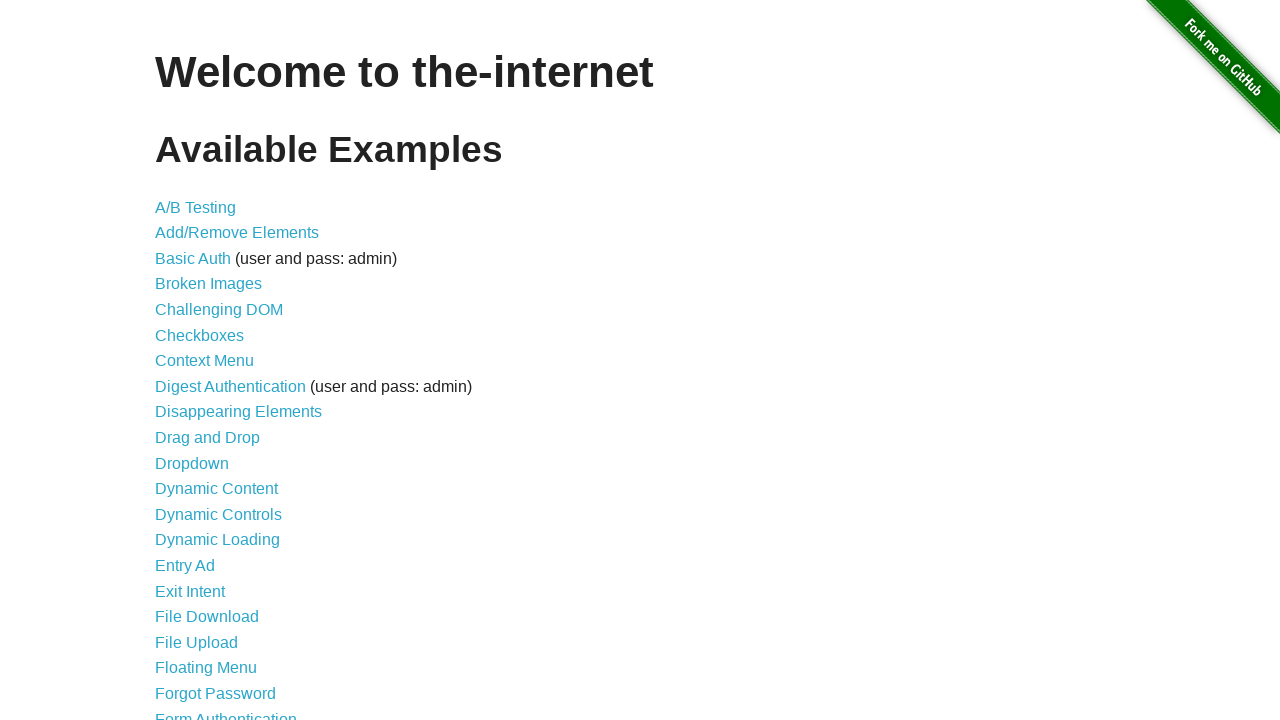

Clicked on nested frames link at (210, 395) on xpath=//a[contains(@href,'nested_frames')]
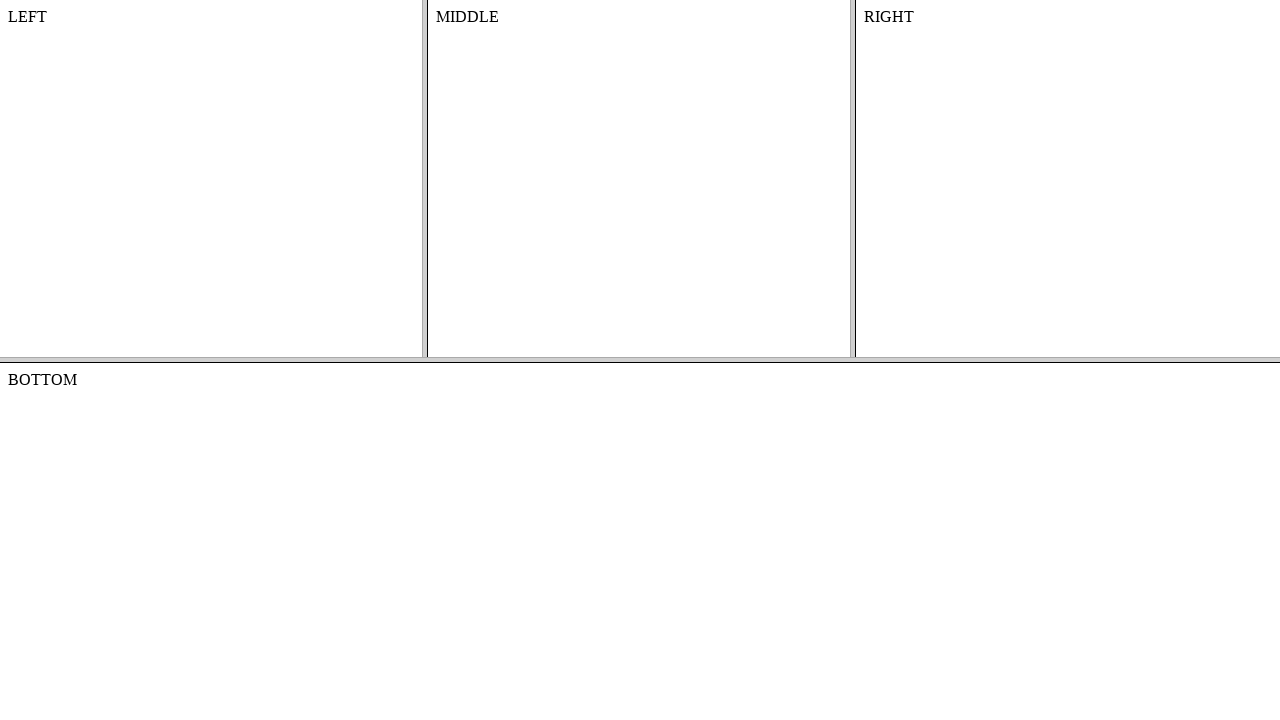

Located top frame
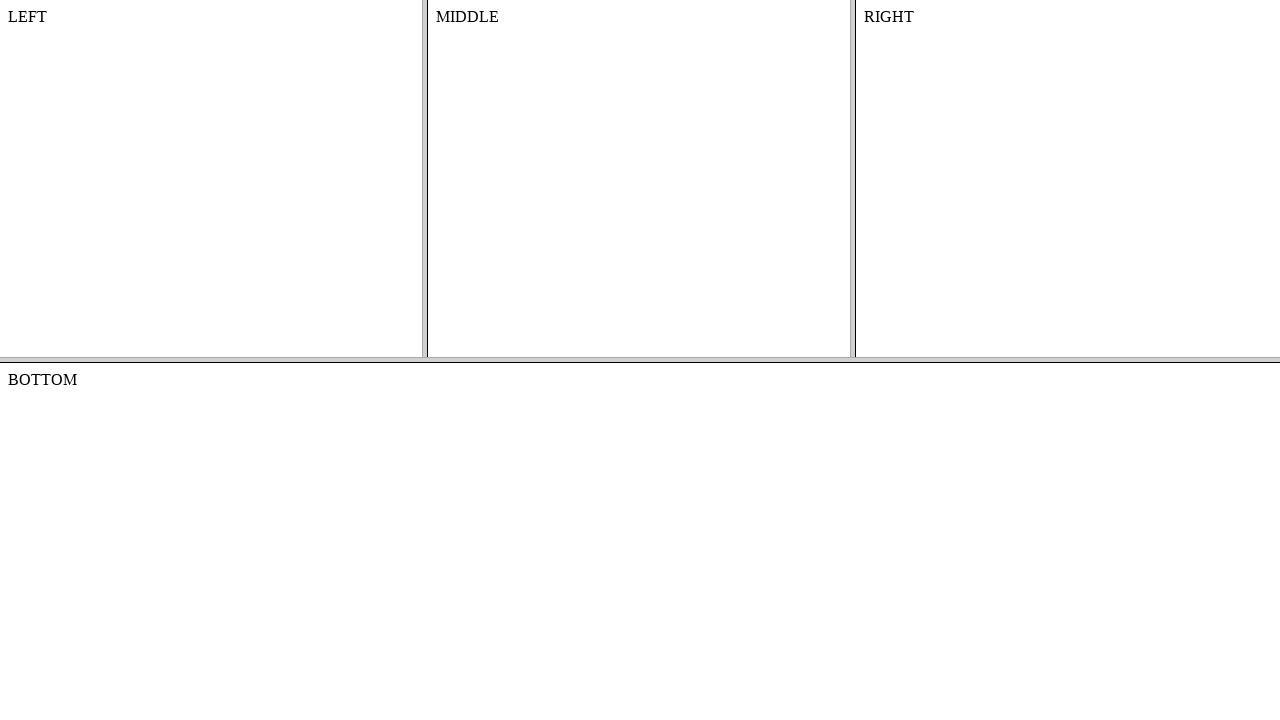

Located middle frame nested within top frame
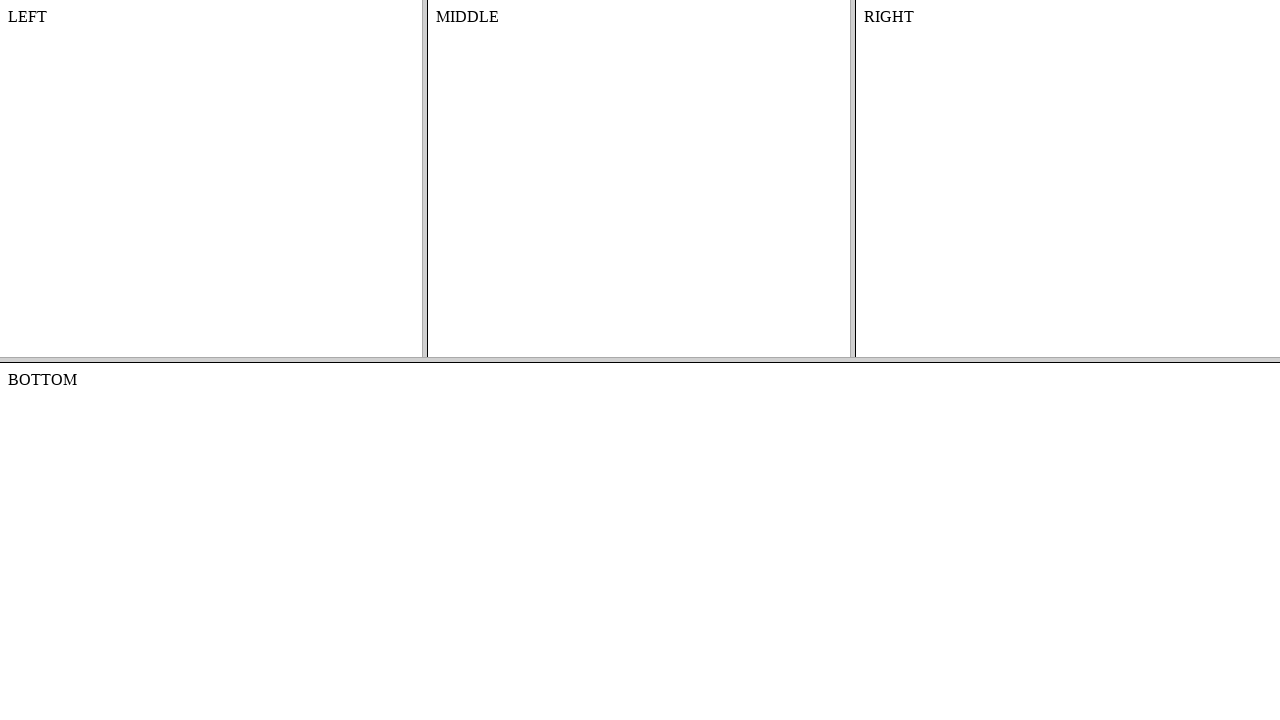

Retrieved content text from middle frame
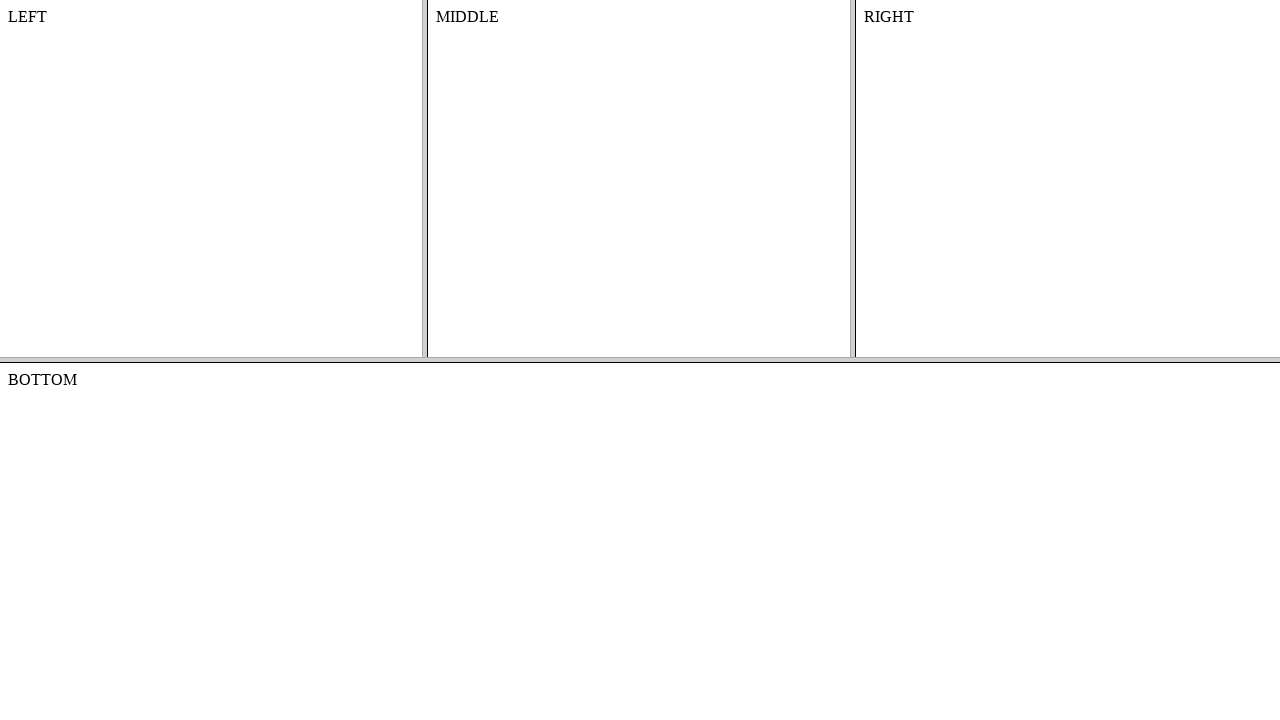

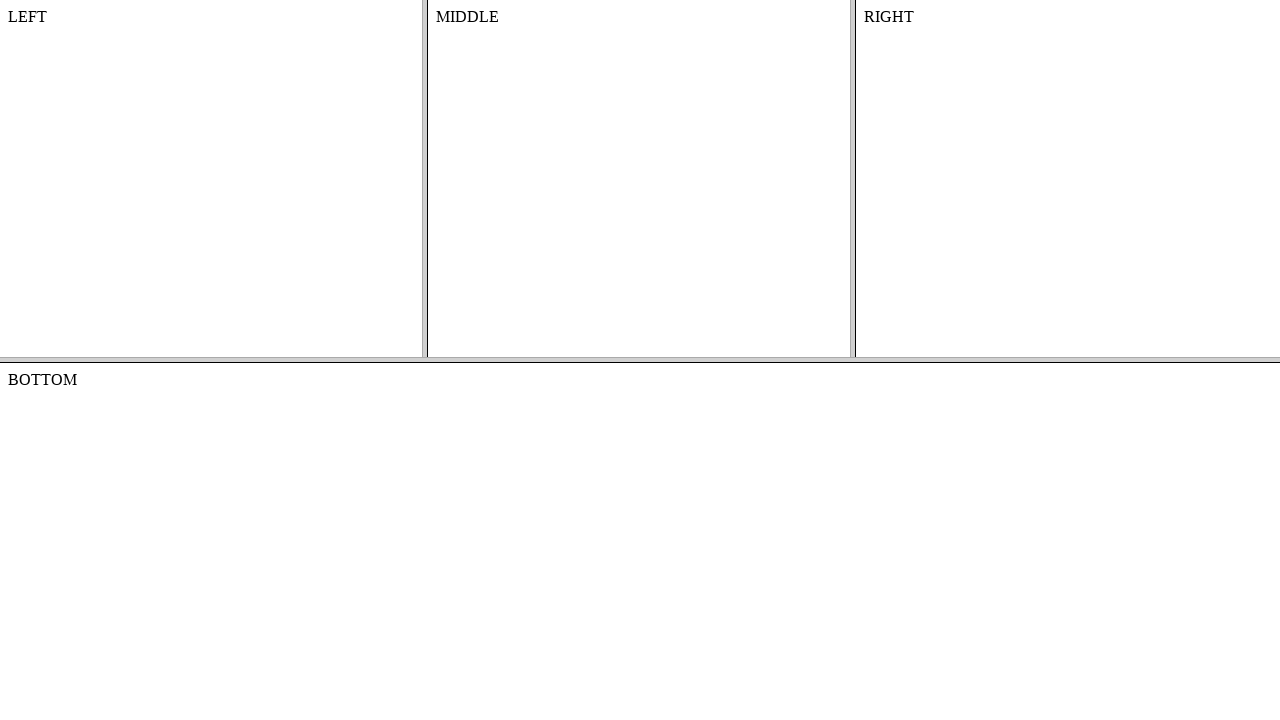